Navigates to Udemy website and verifies the URL contains "udemy"

Starting URL: https://www.udemy.com/

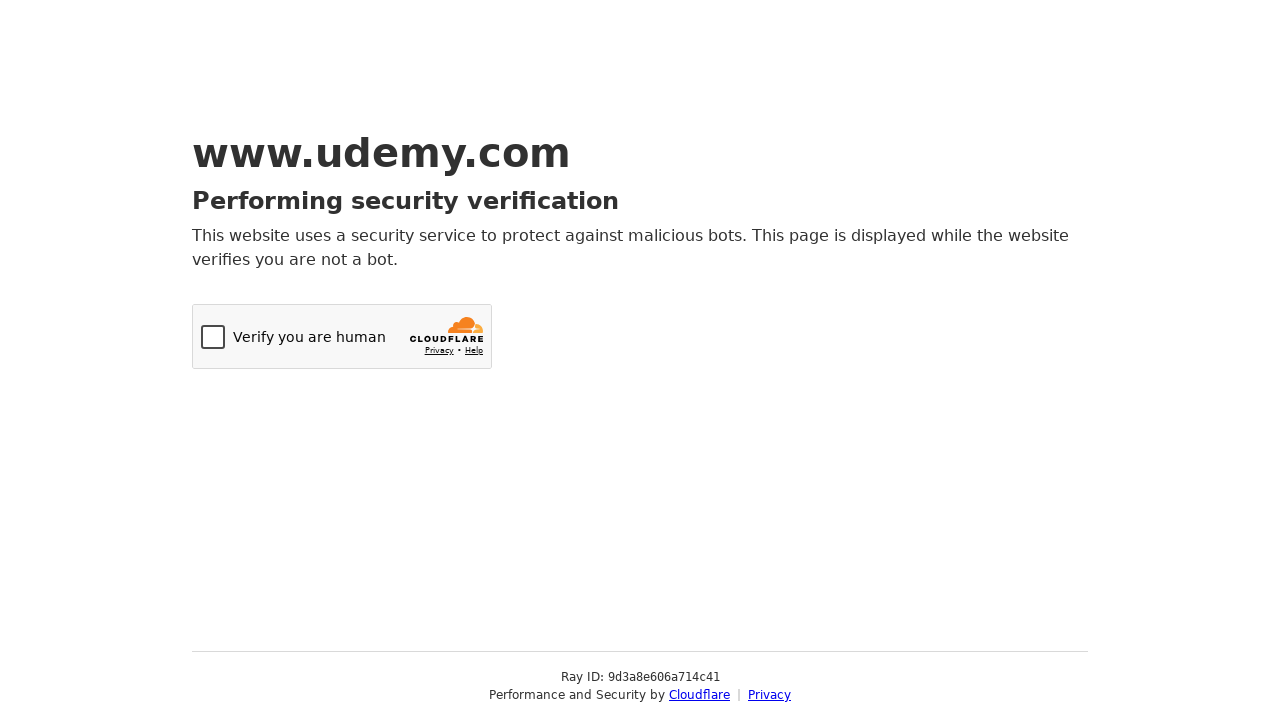

Navigated to Udemy website
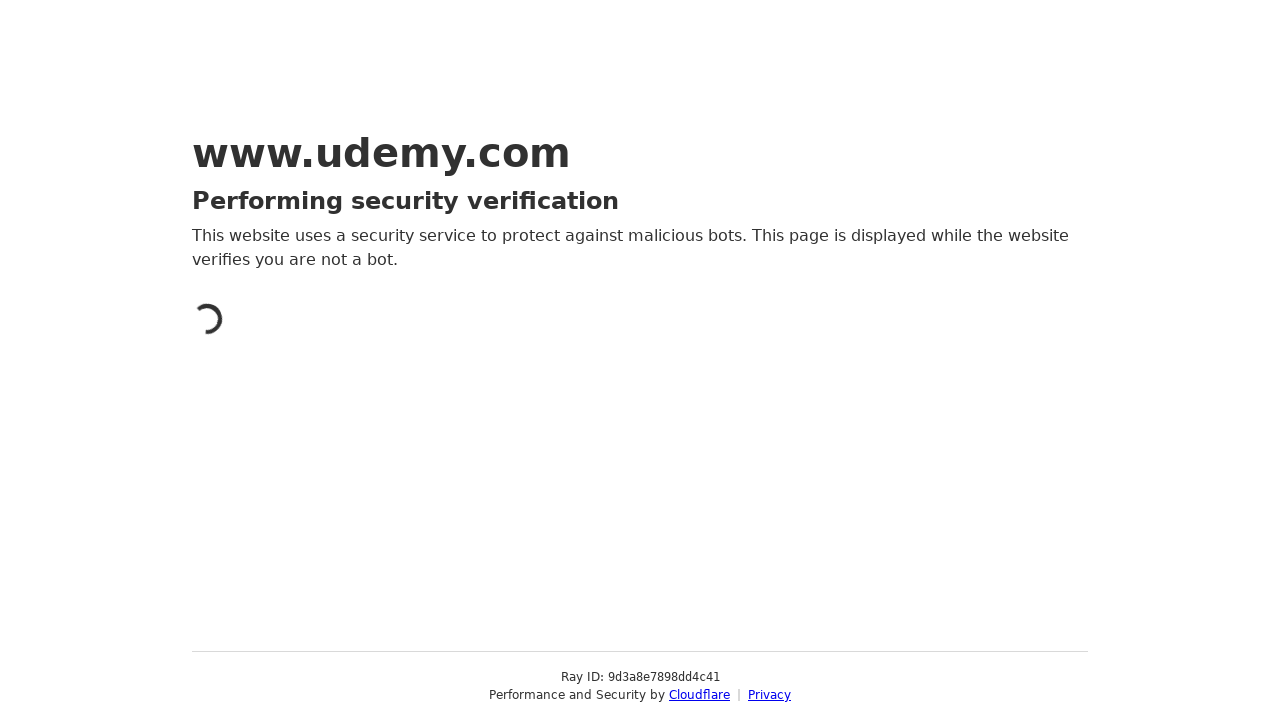

Verified that the URL contains 'udemy'
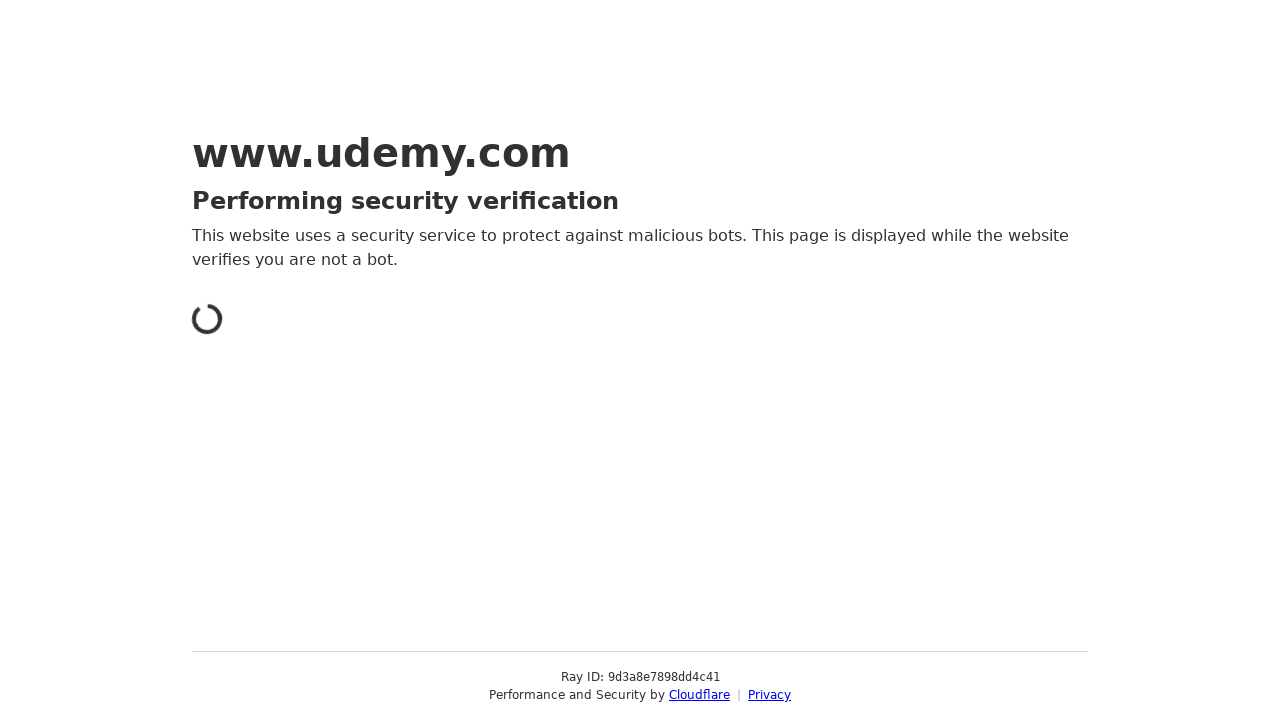

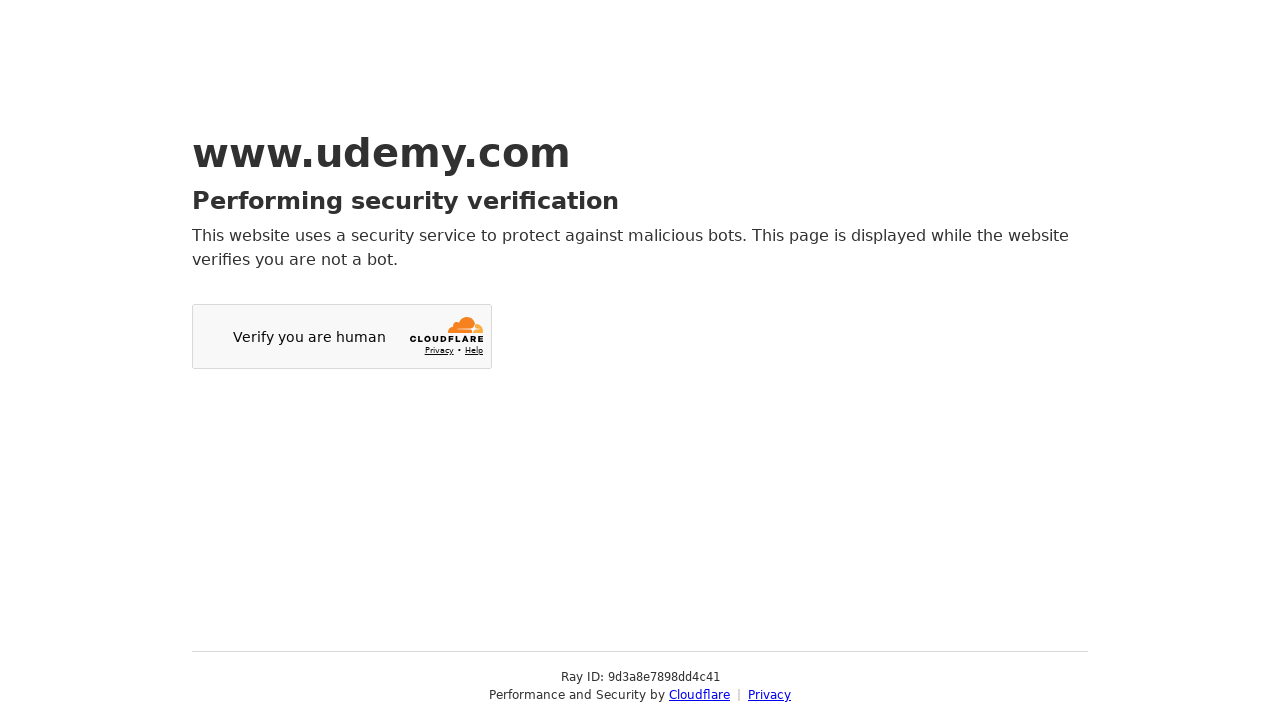